Tests mouse hover functionality by hovering over an element to reveal dropdown options, clicking on "Top" option, then hovering again and clicking "Reload"

Starting URL: https://rahulshettyacademy.com/AutomationPractice/

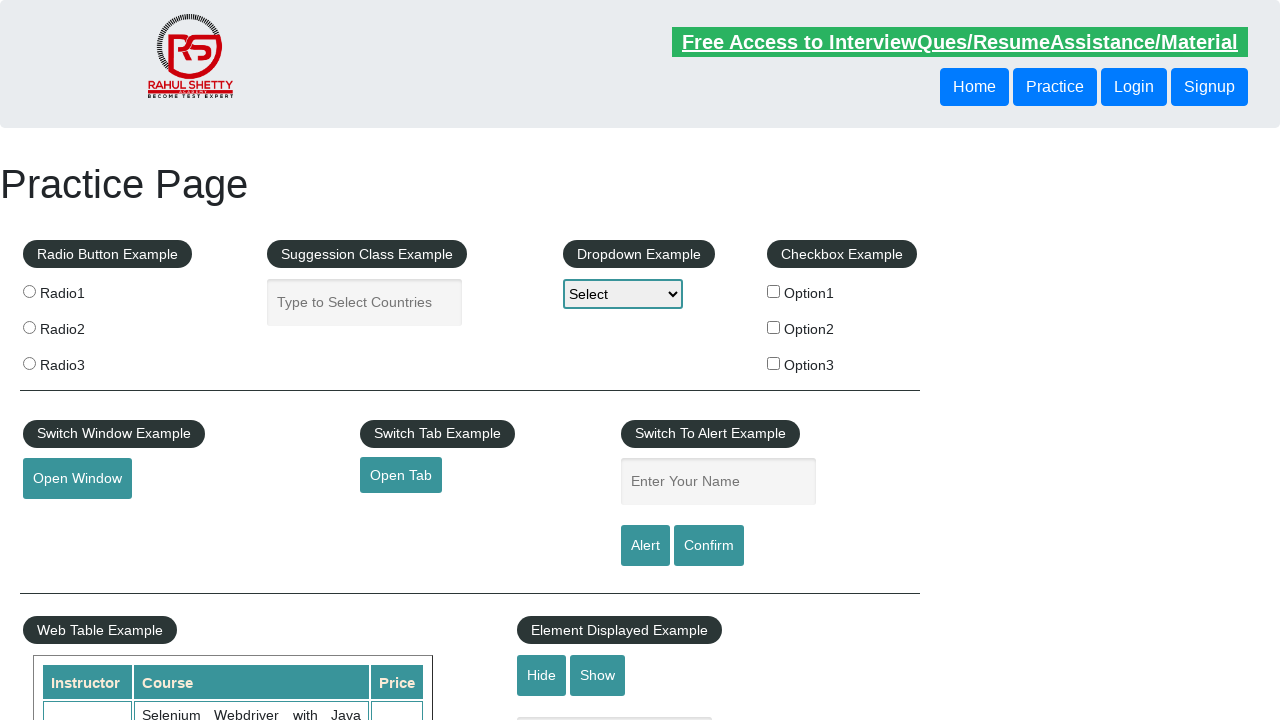

Scrolled down 1000 pixels to reveal mouse hover element
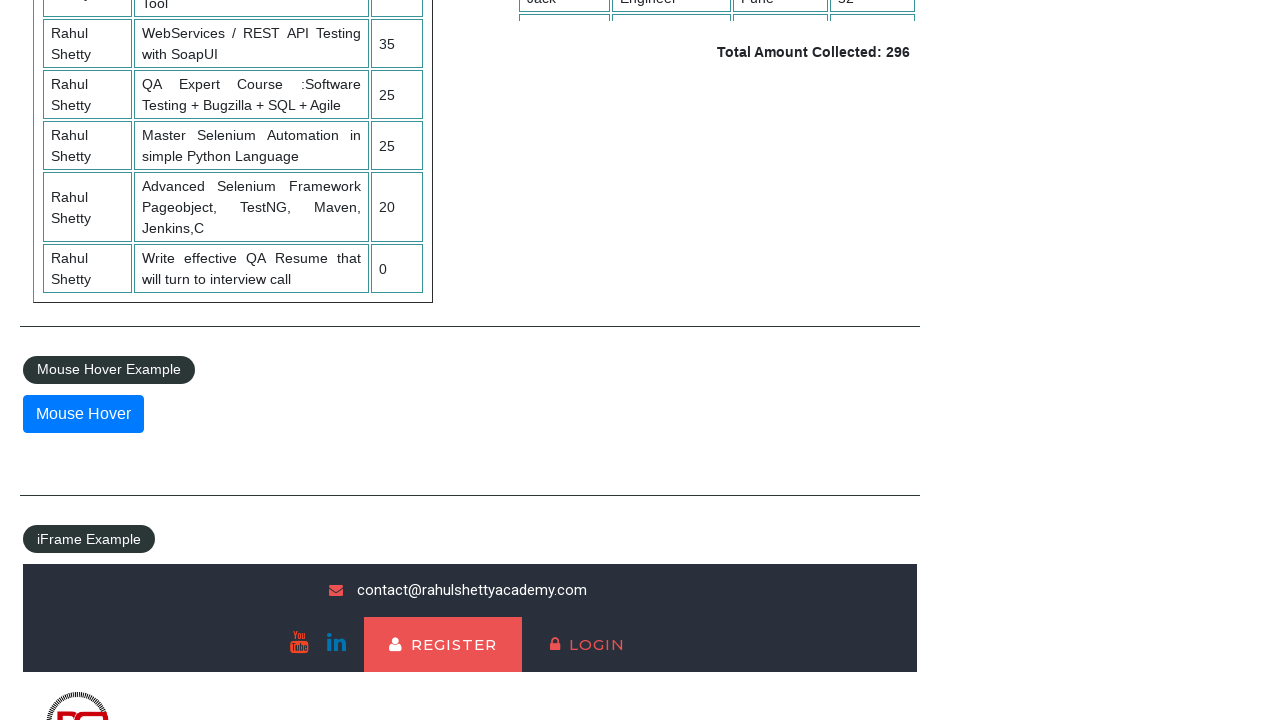

Hovered over mousehover element to reveal dropdown options at (83, 414) on #mousehover
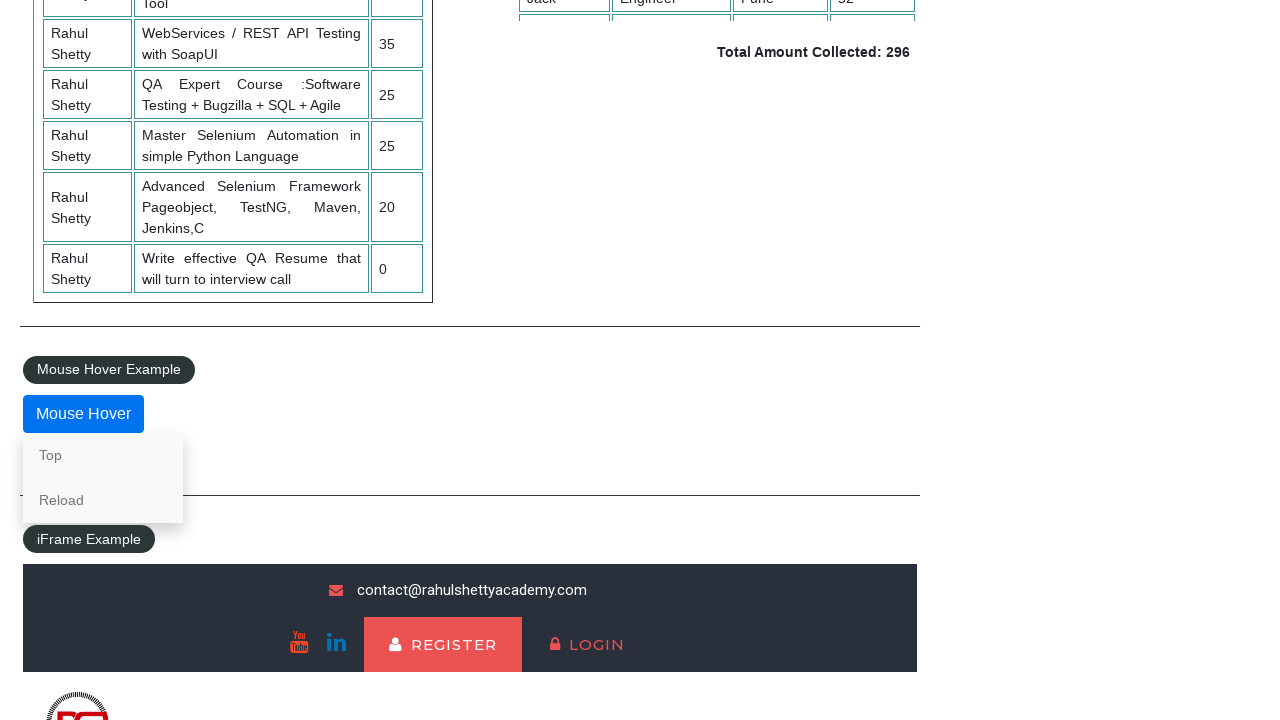

Clicked on 'Top' option from dropdown menu at (103, 455) on xpath=//a[contains(text(),'Top')]
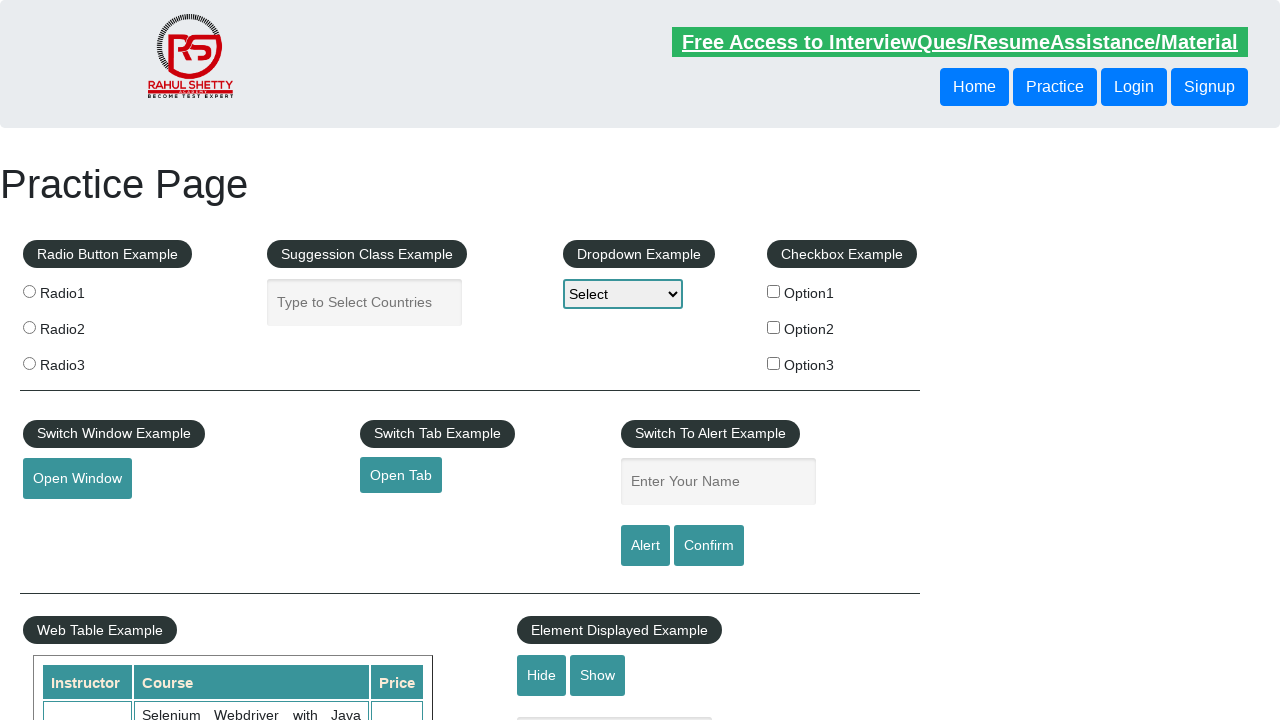

Scrolled down another 1000 pixels
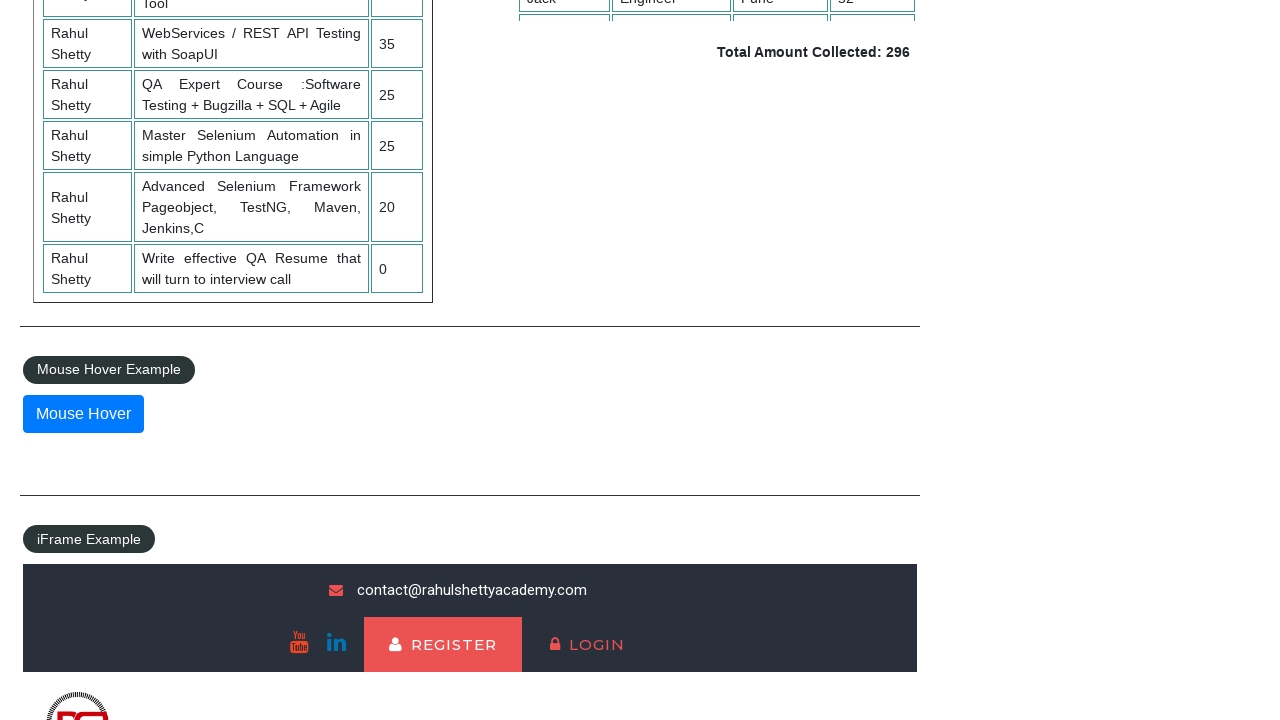

Hovered over mousehover element again to reveal dropdown options at (83, 414) on #mousehover
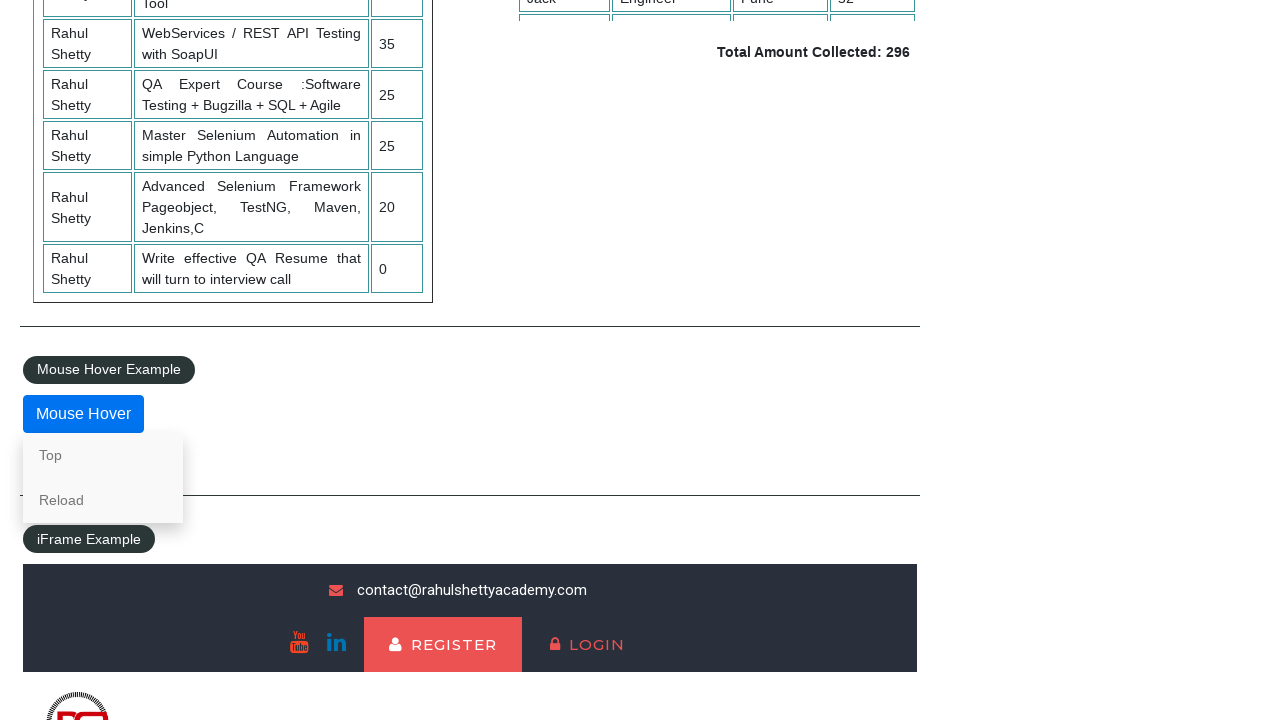

Clicked on 'Reload' option from dropdown menu at (103, 500) on xpath=//*[text()='Reload']
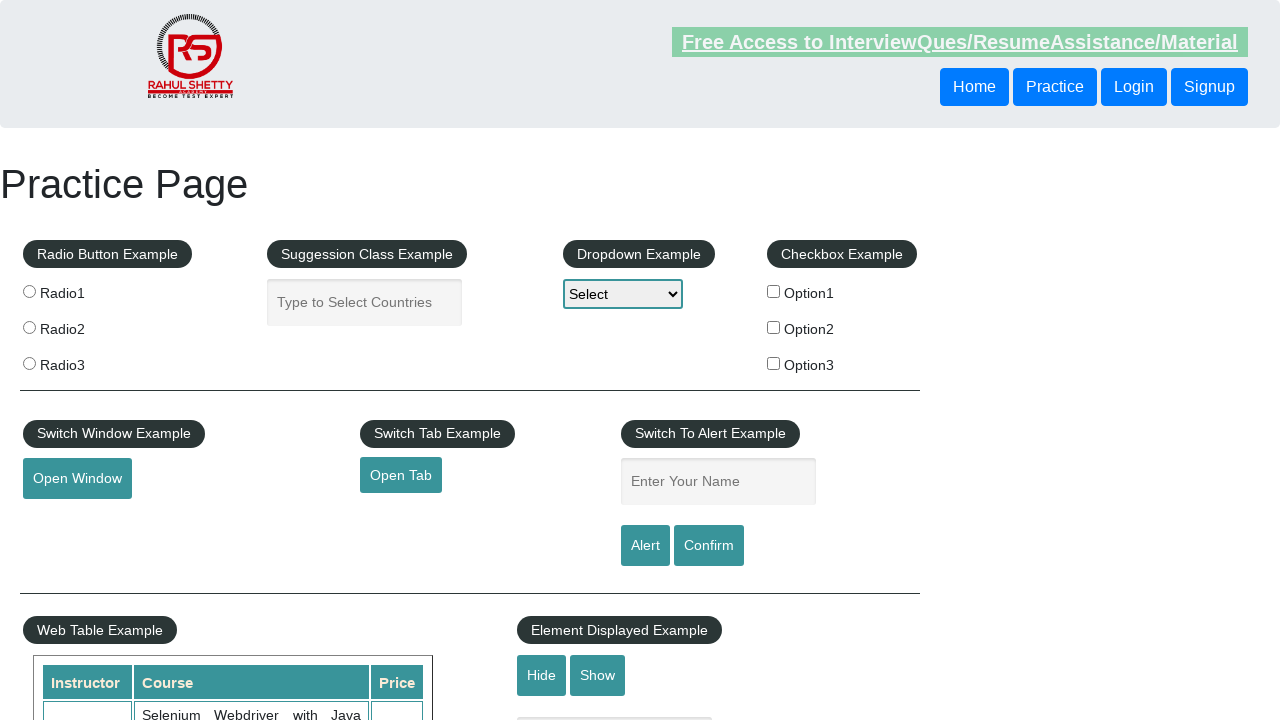

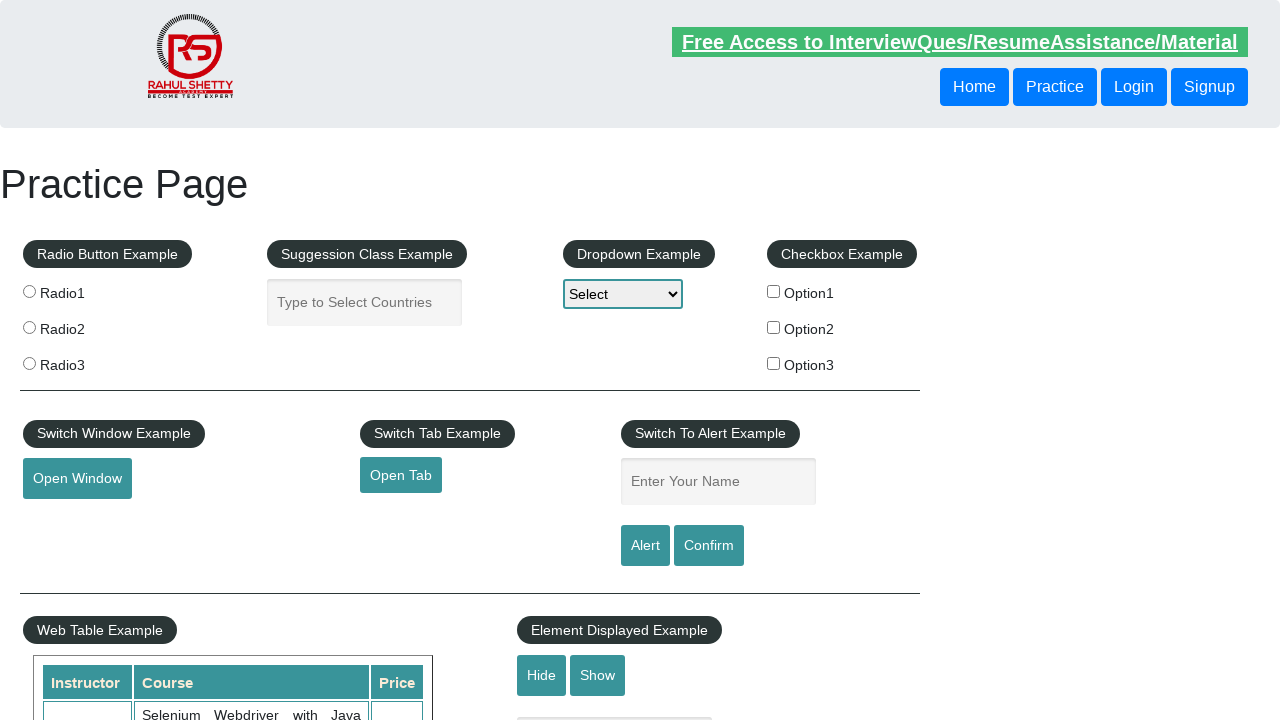